Tests the checkbox functionality on the actions page by selecting checkboxes and verifying the result message

Starting URL: https://kristinek.github.io/site/examples/actions

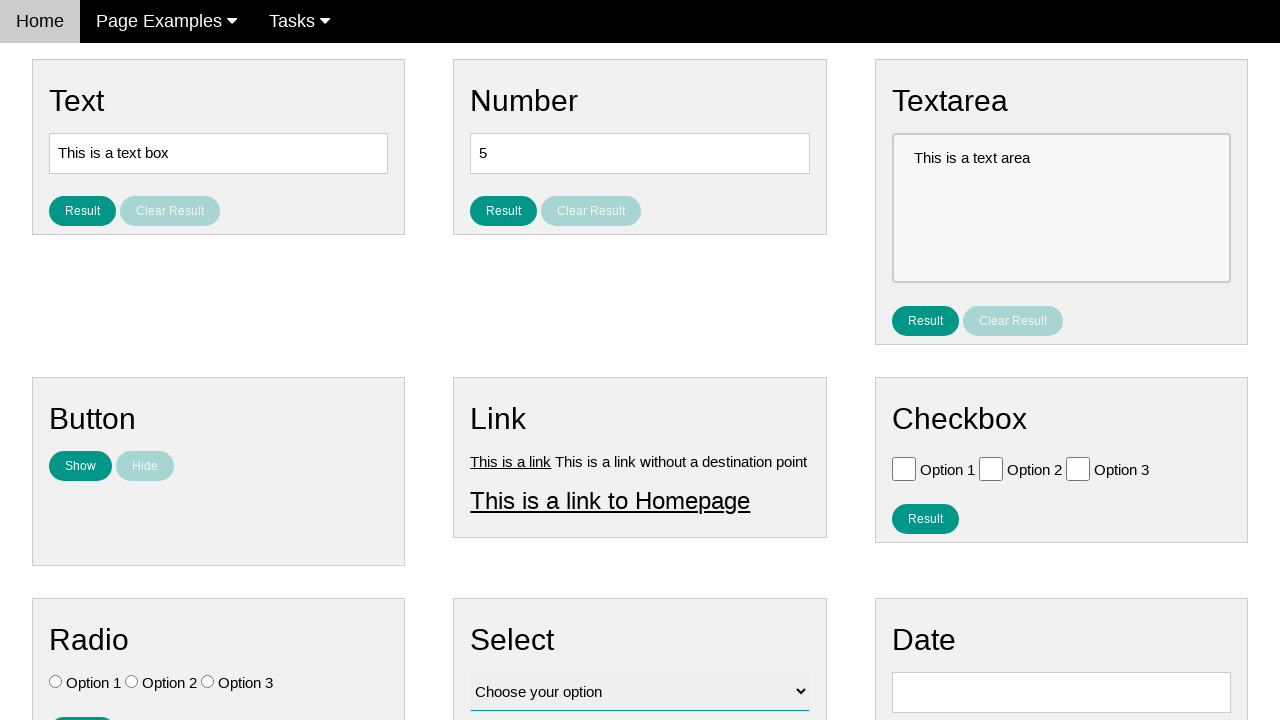

Clicked checkbox with value 'Option 1' at (904, 468) on [value='Option 1']
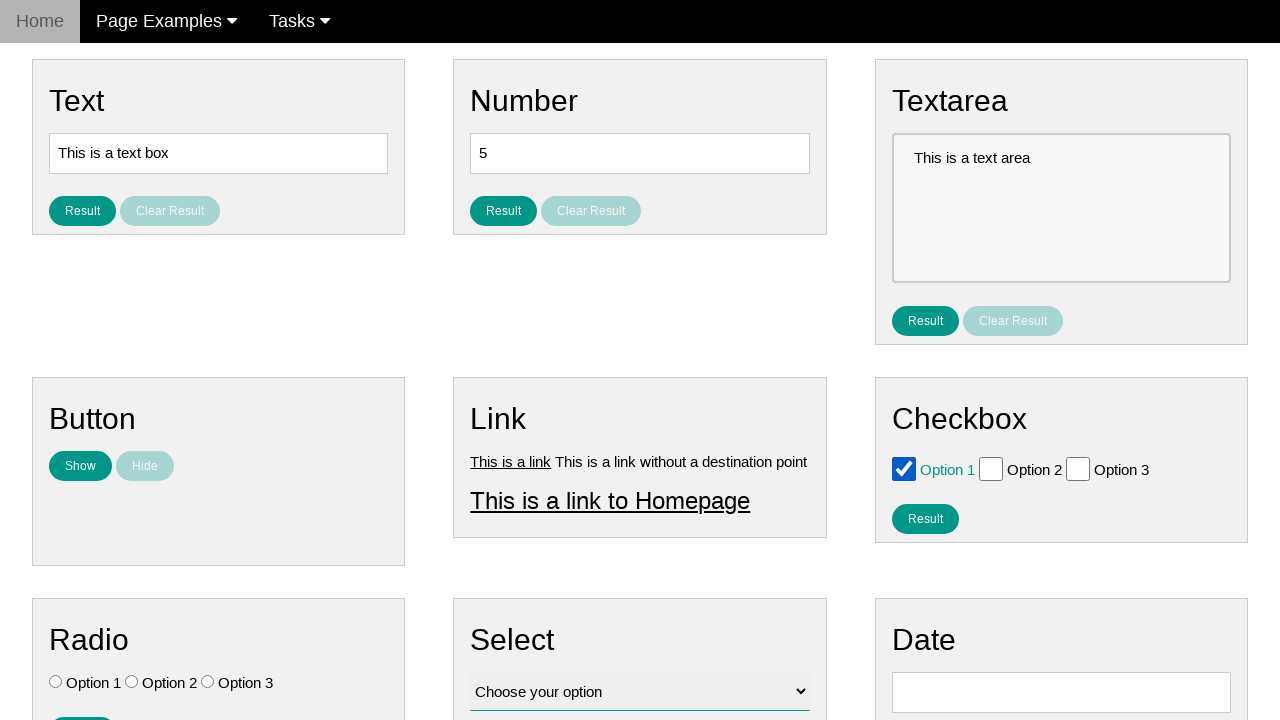

Clicked checkbox with value 'Option 2' at (991, 468) on [value='Option 2']
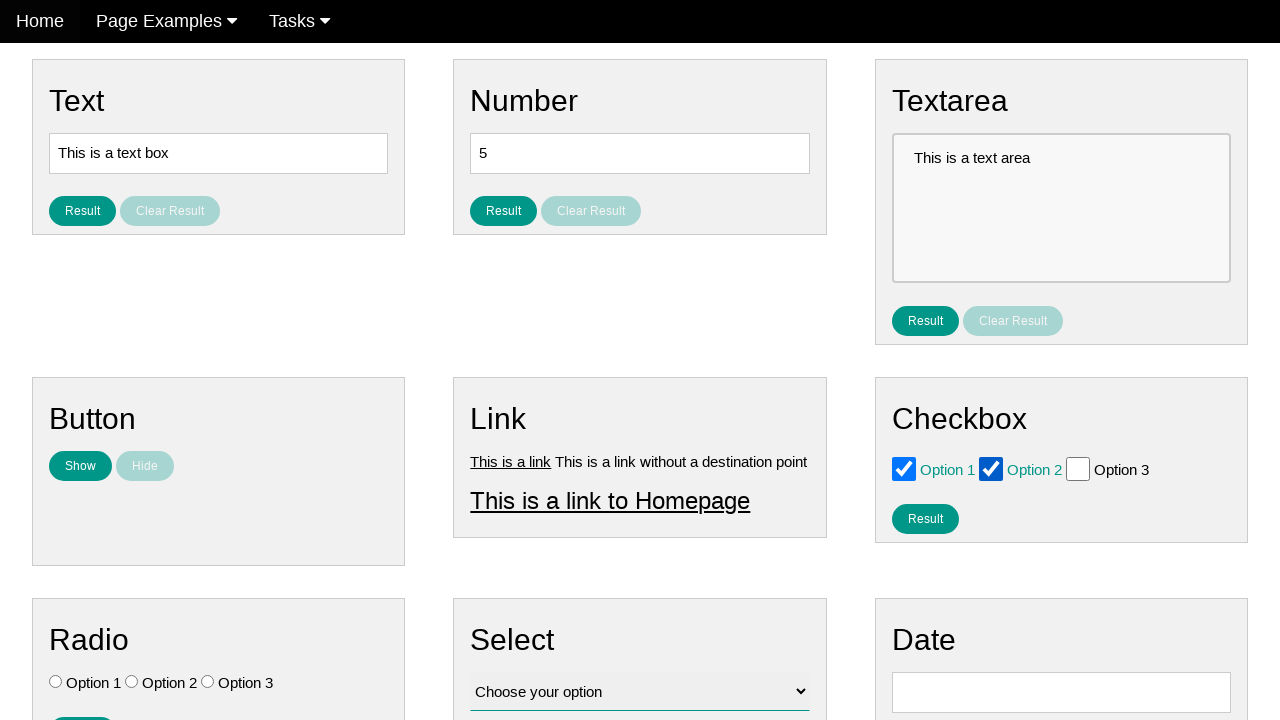

Clicked the result checkbox button at (925, 518) on #result_button_checkbox
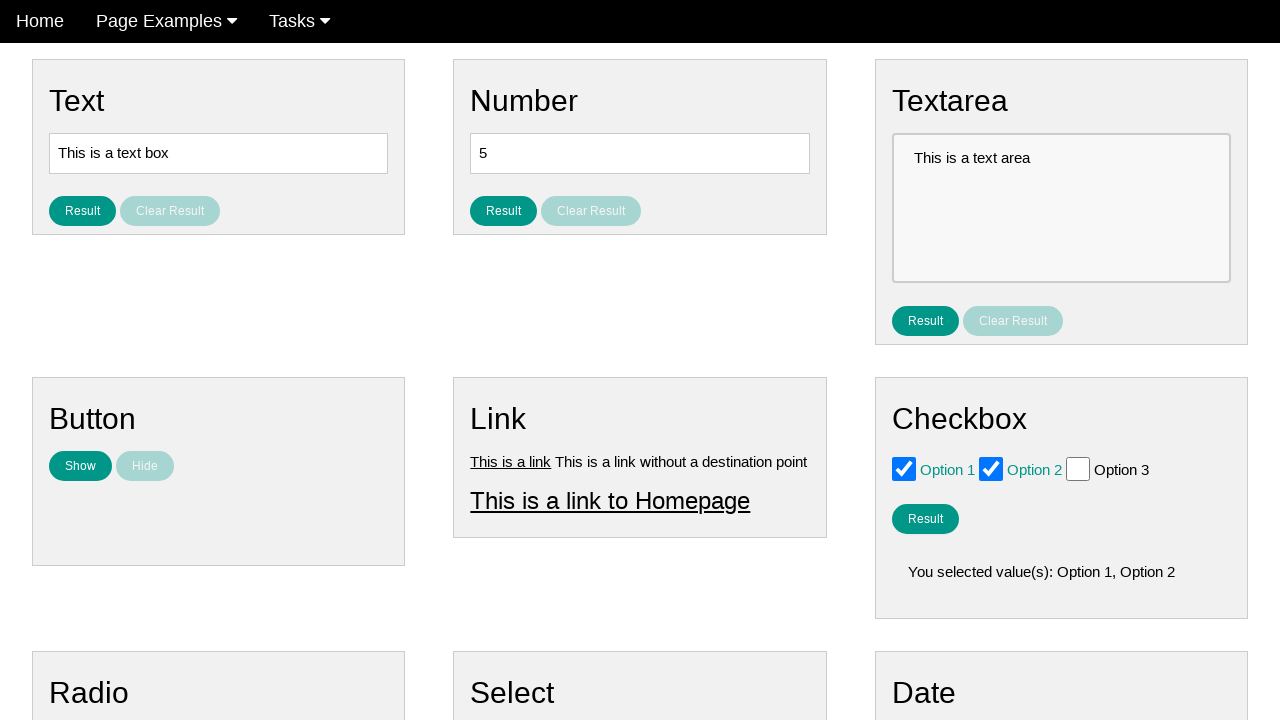

Waited for checkbox result message to appear
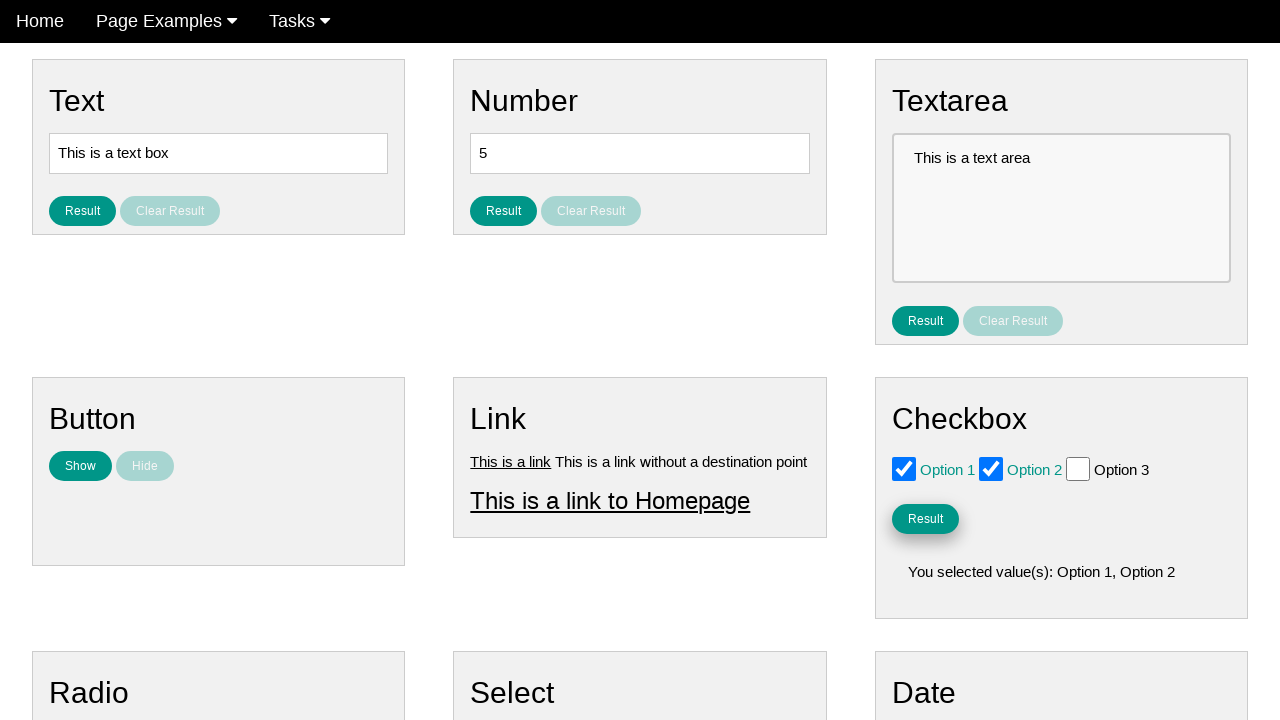

Located the result checkbox element
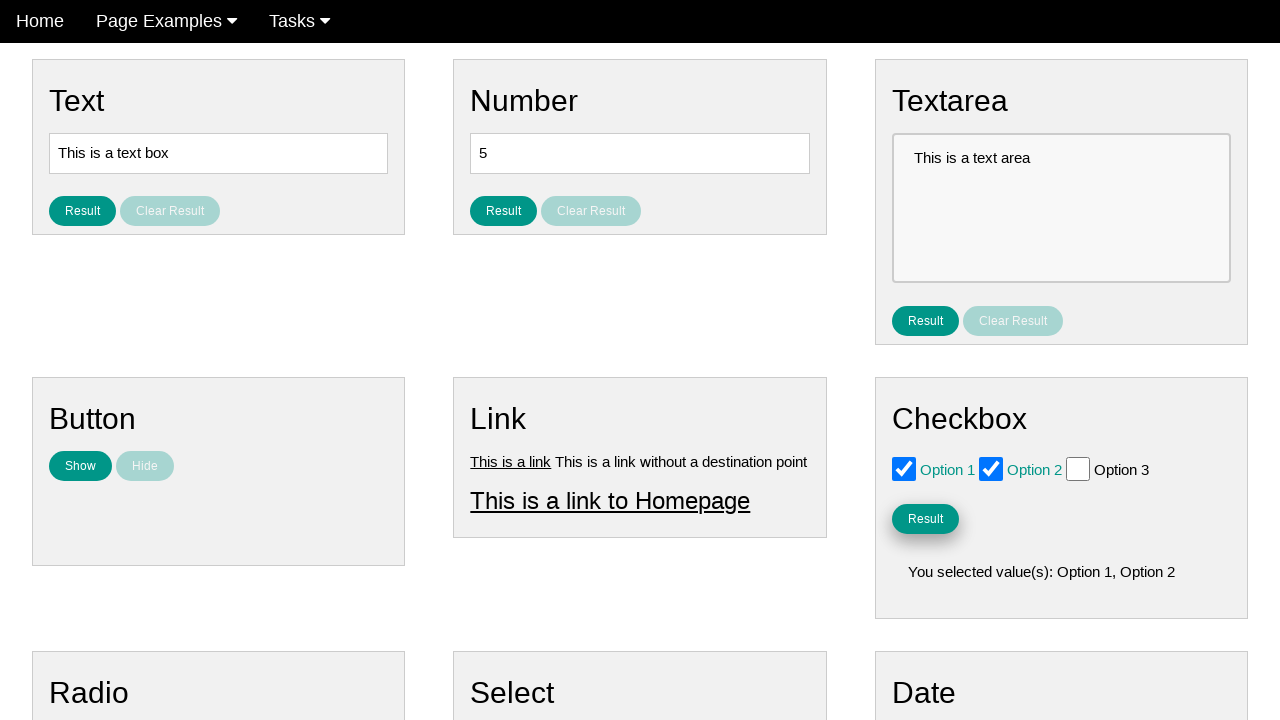

Verified result checkbox message is not empty
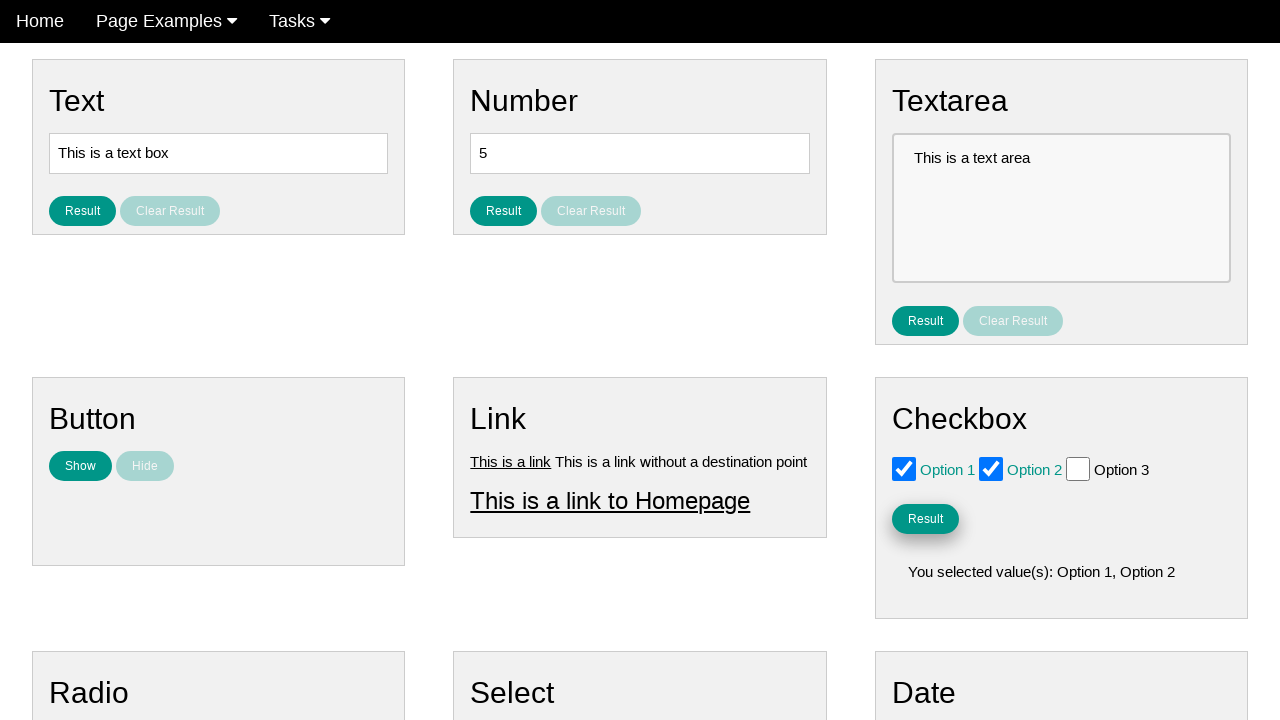

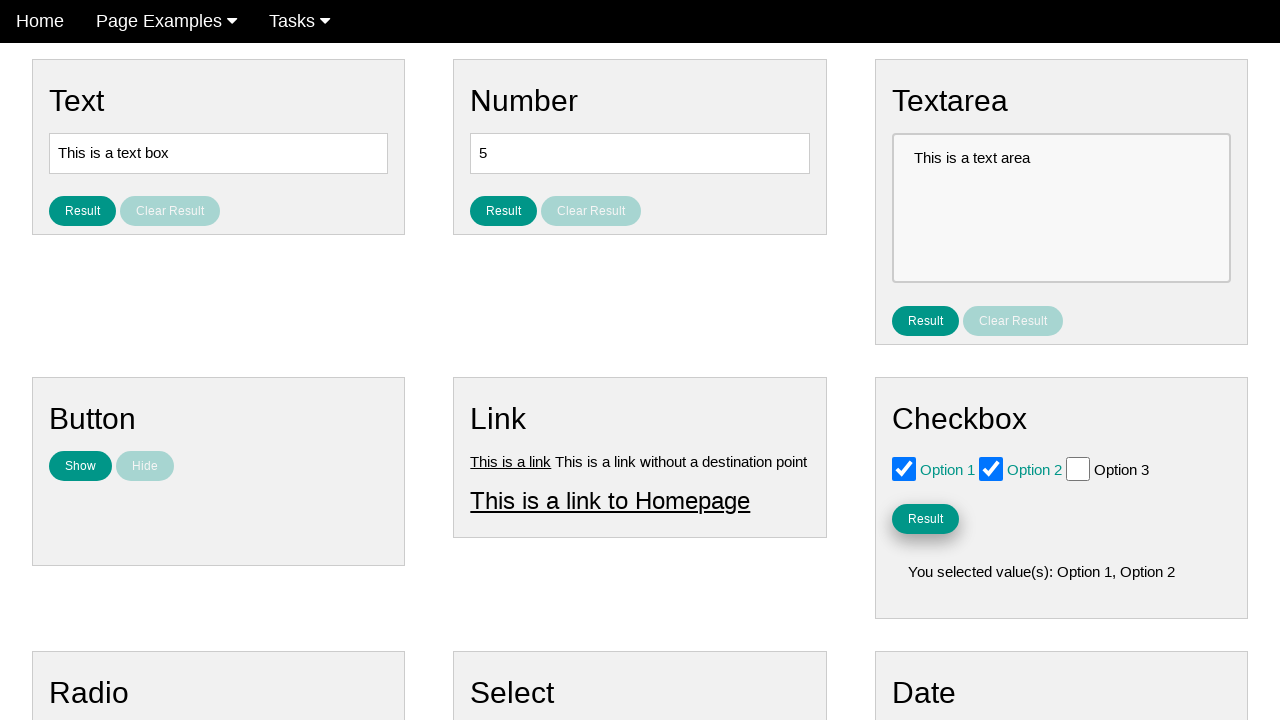